Tests the search filter functionality on a offers page by searching for "Rice" and verifying that the filtered results match the expected items

Starting URL: https://rahulshettyacademy.com/seleniumPractise/#/offers

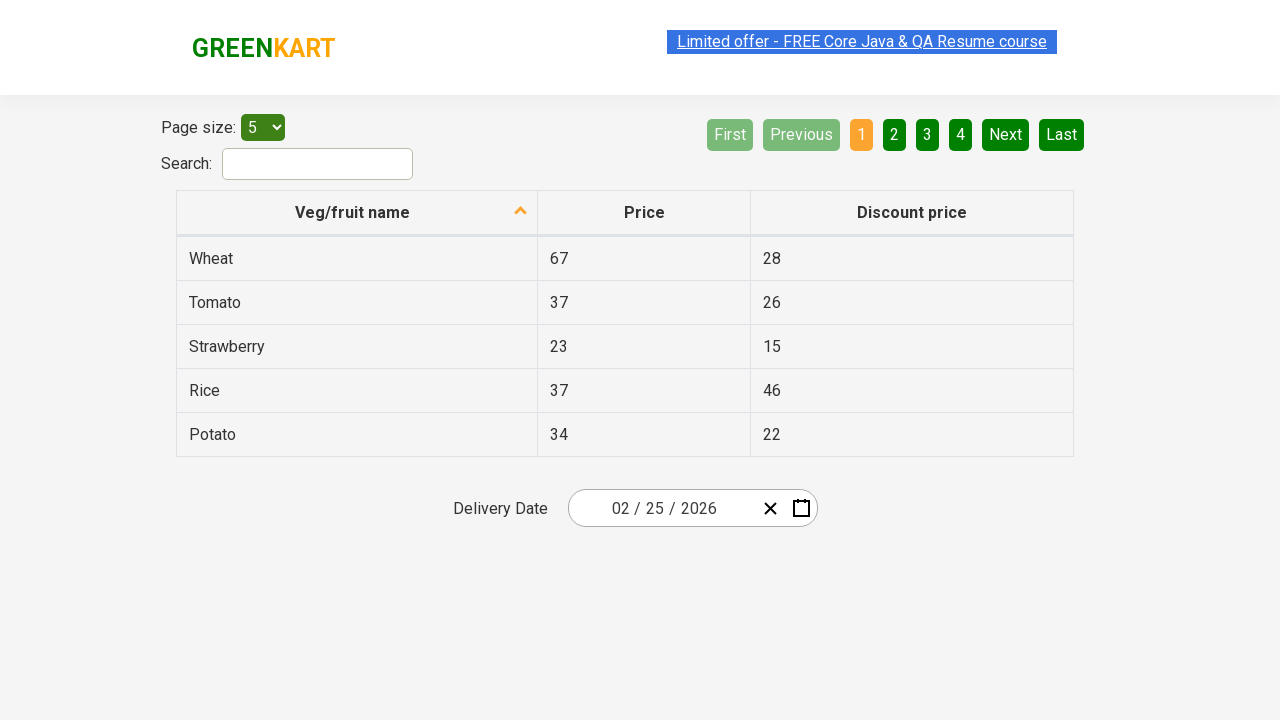

Filled search field with 'Rice' on #search-field
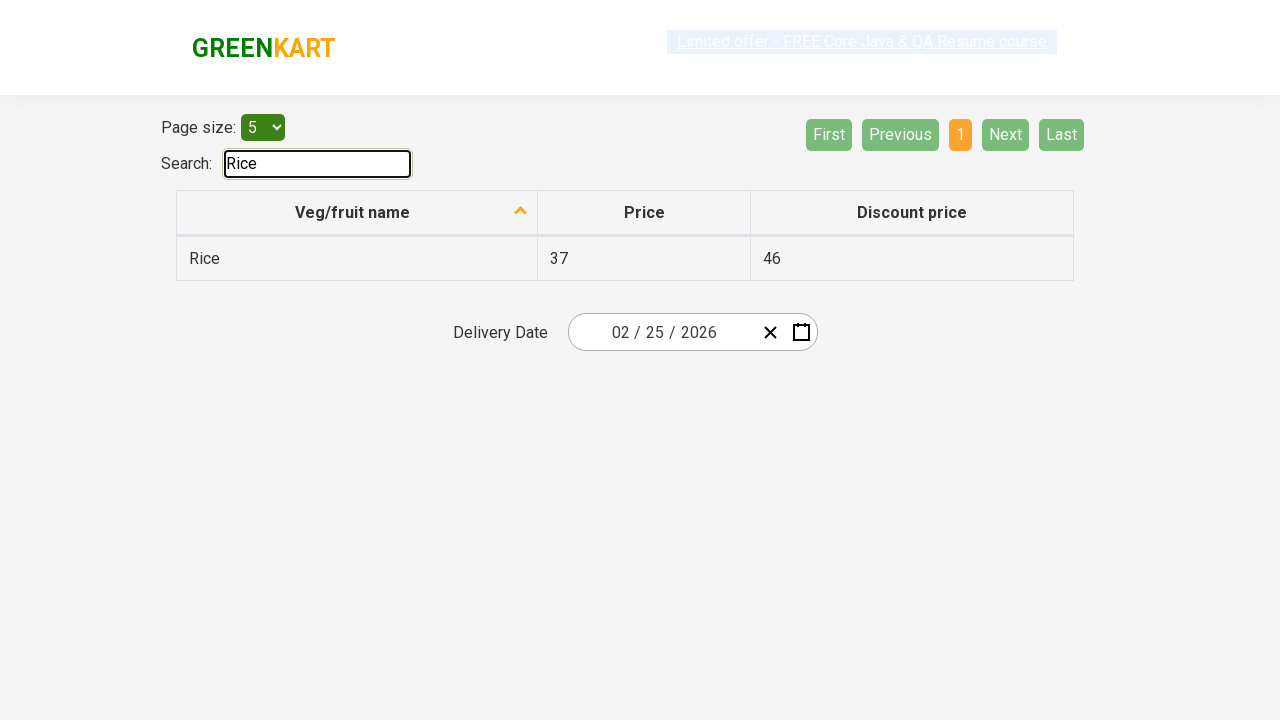

Waited for network idle - filtered results loaded
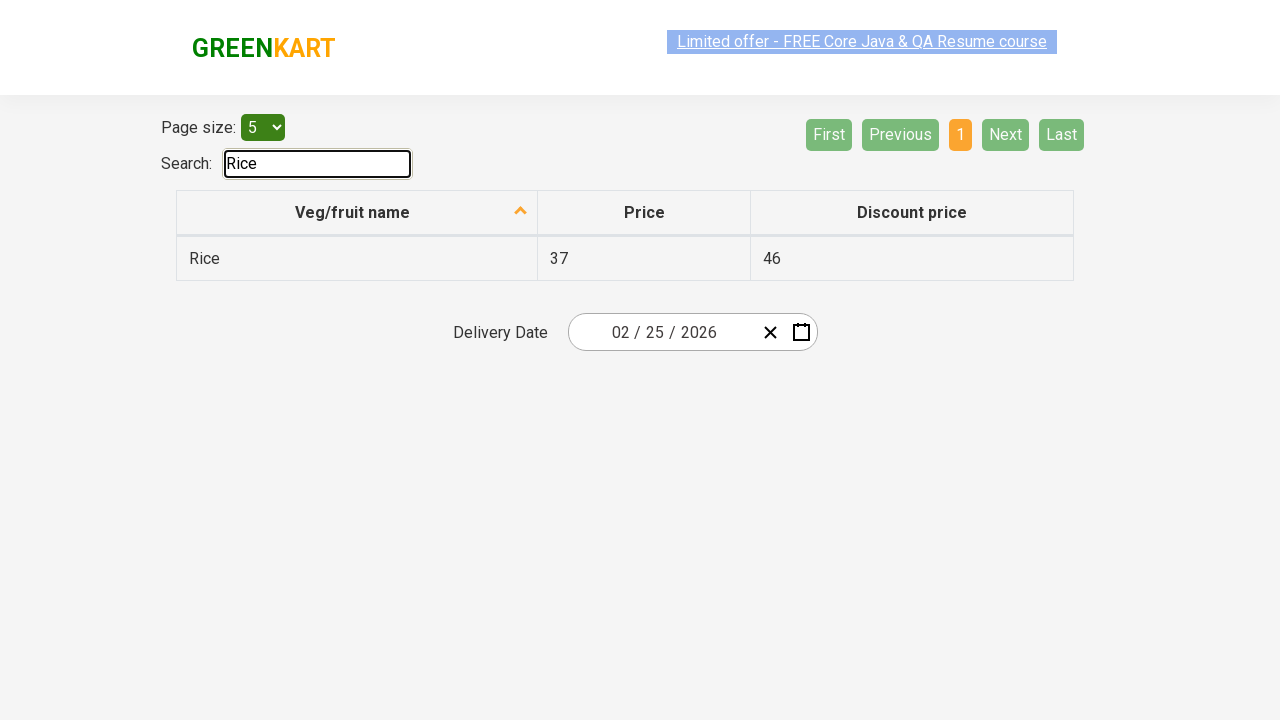

Retrieved all product names from first column
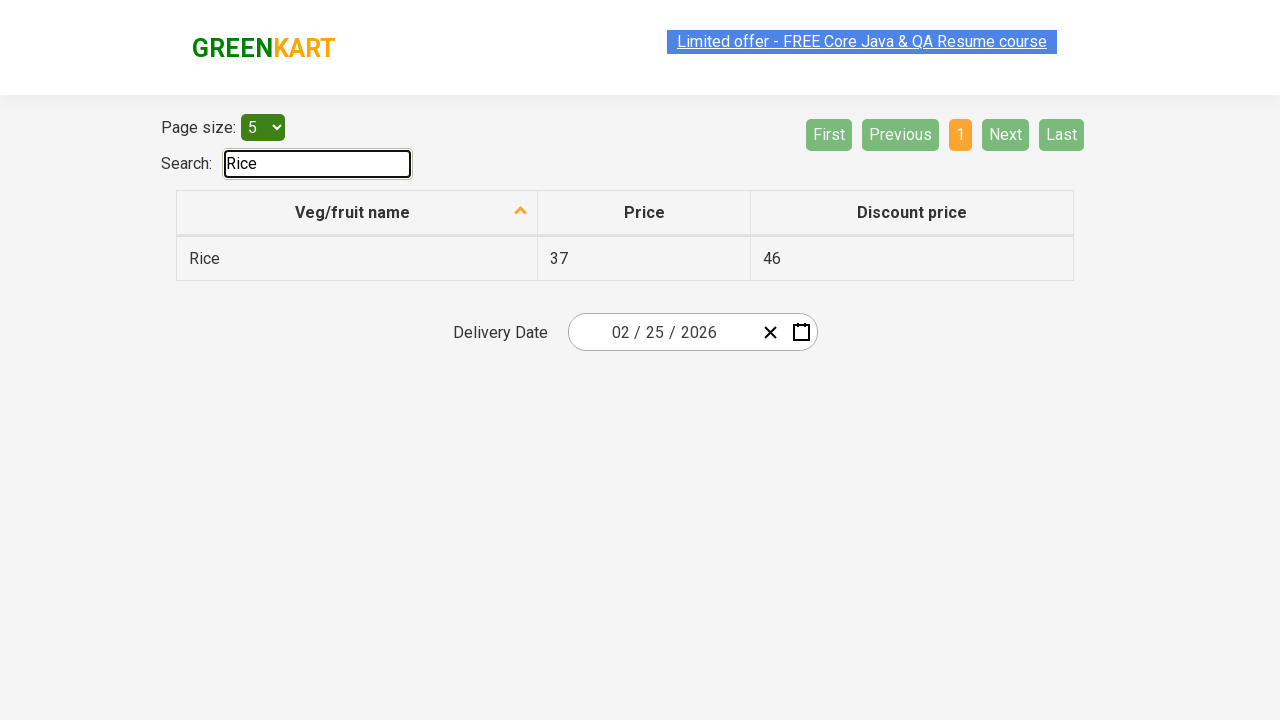

Verified product 'Rice' contains 'Rice'
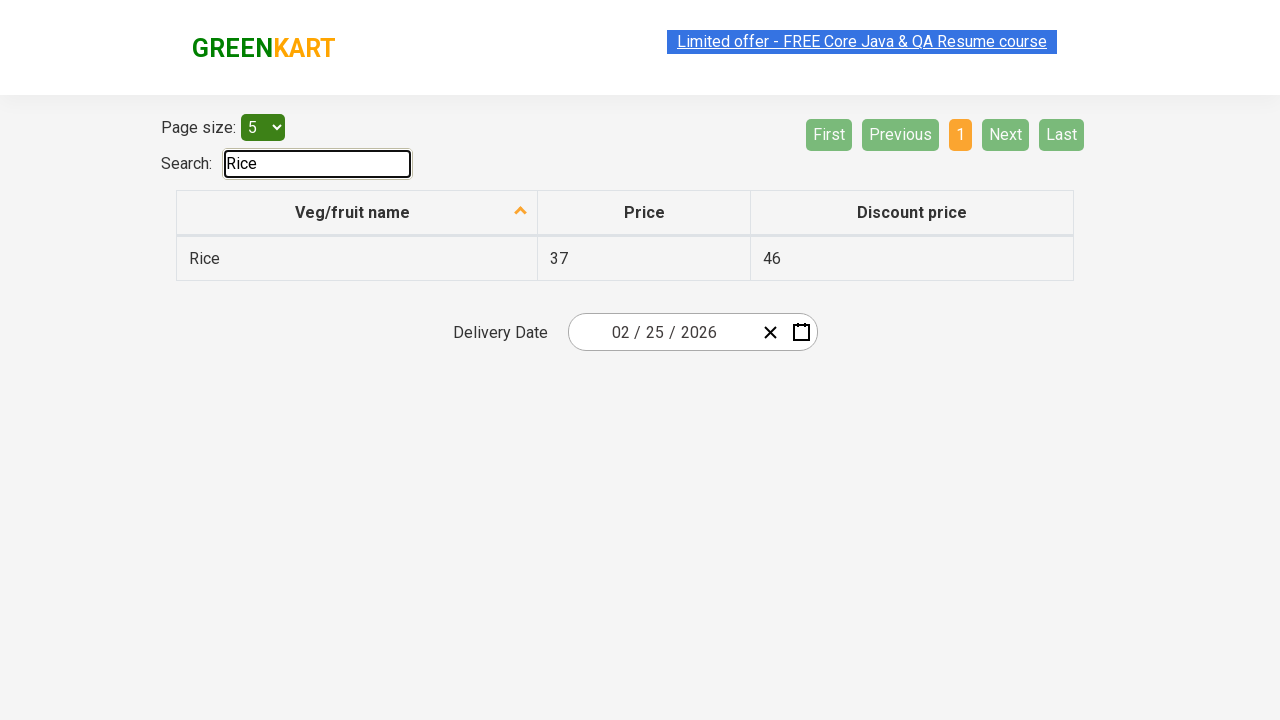

Verified at least one result is shown - found 1 product(s)
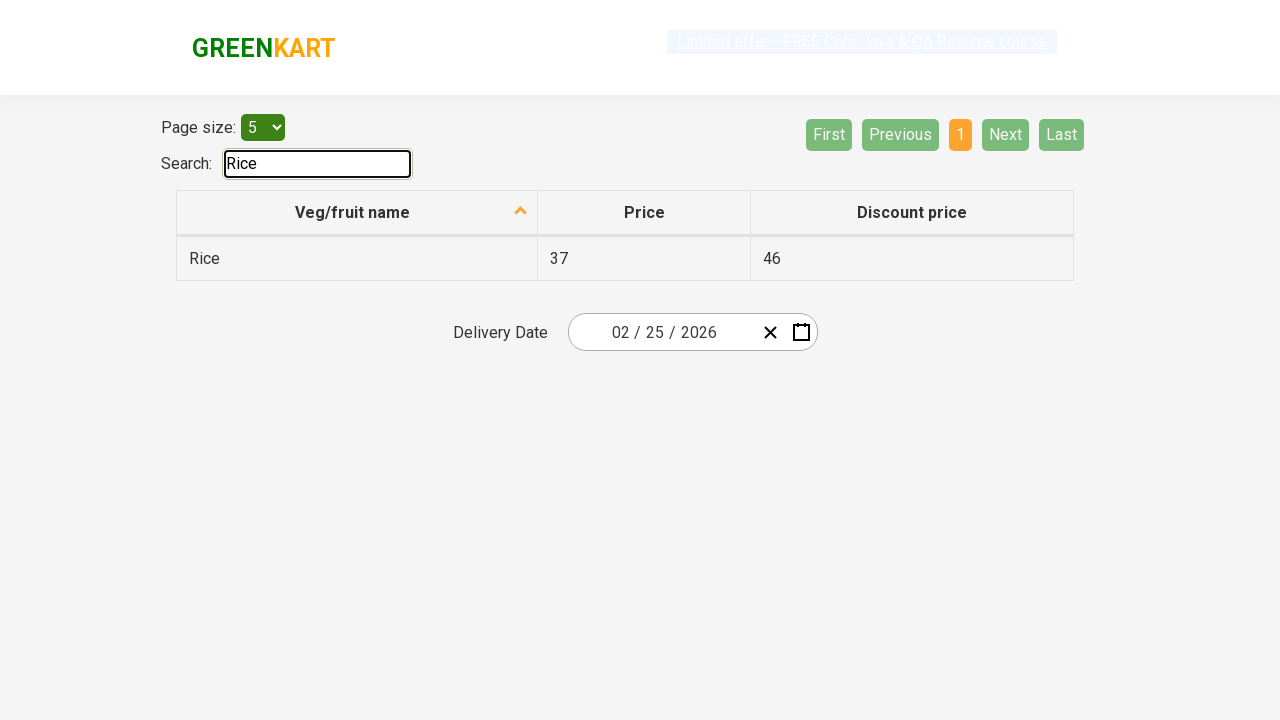

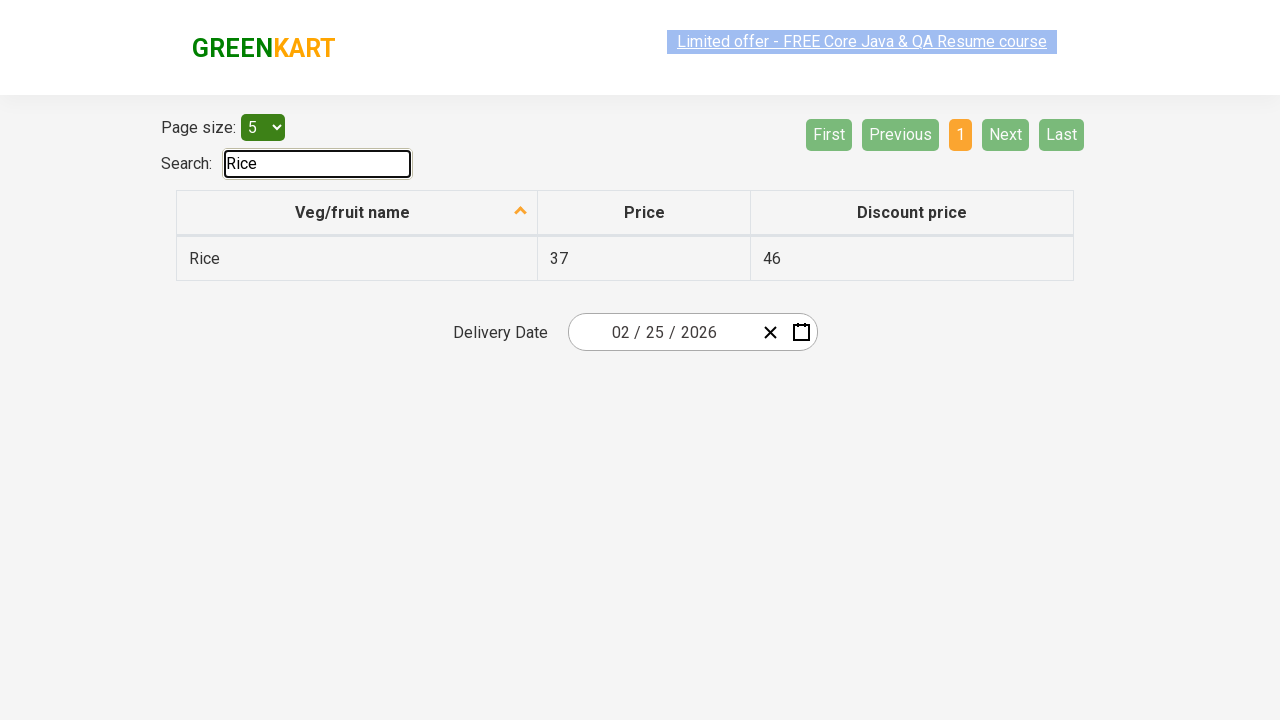